Tests navigation by clicking a link identified by role and verifying the heading on the destination page

Starting URL: https://www.qa-practice.com

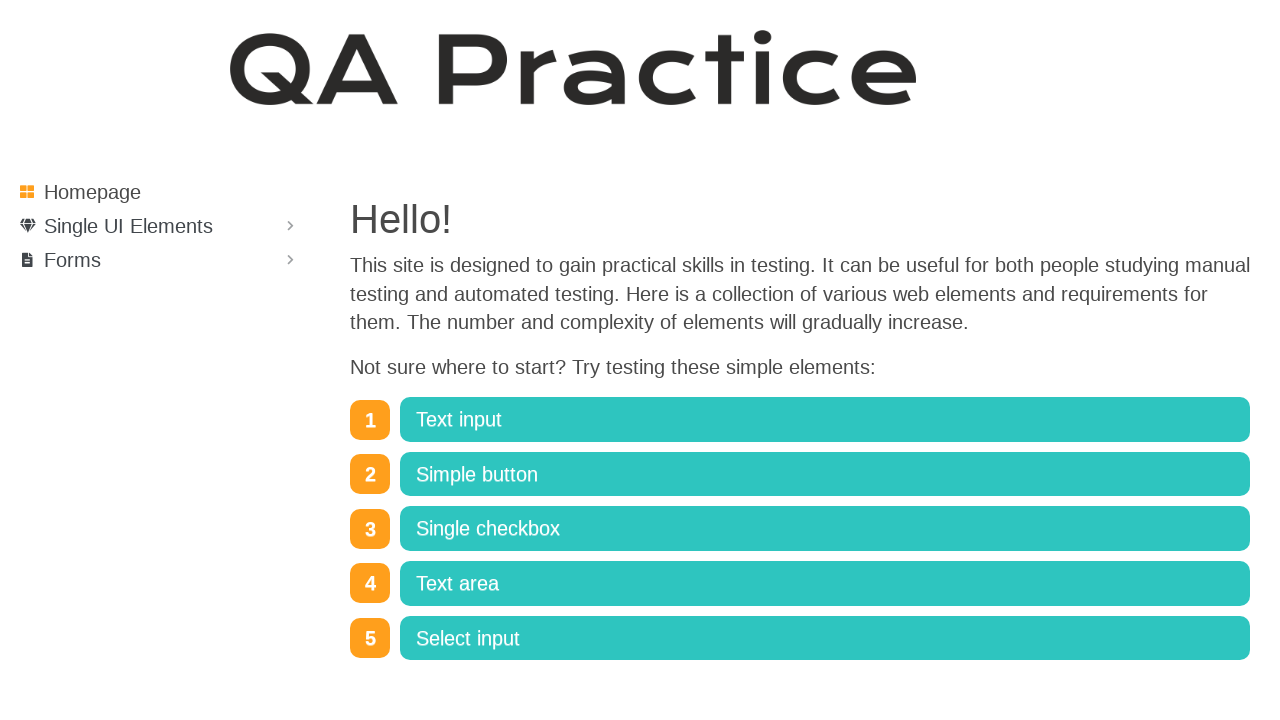

Clicked 'What's new' link identified by role at (180, 625) on internal:role=link[name="What's new"i]
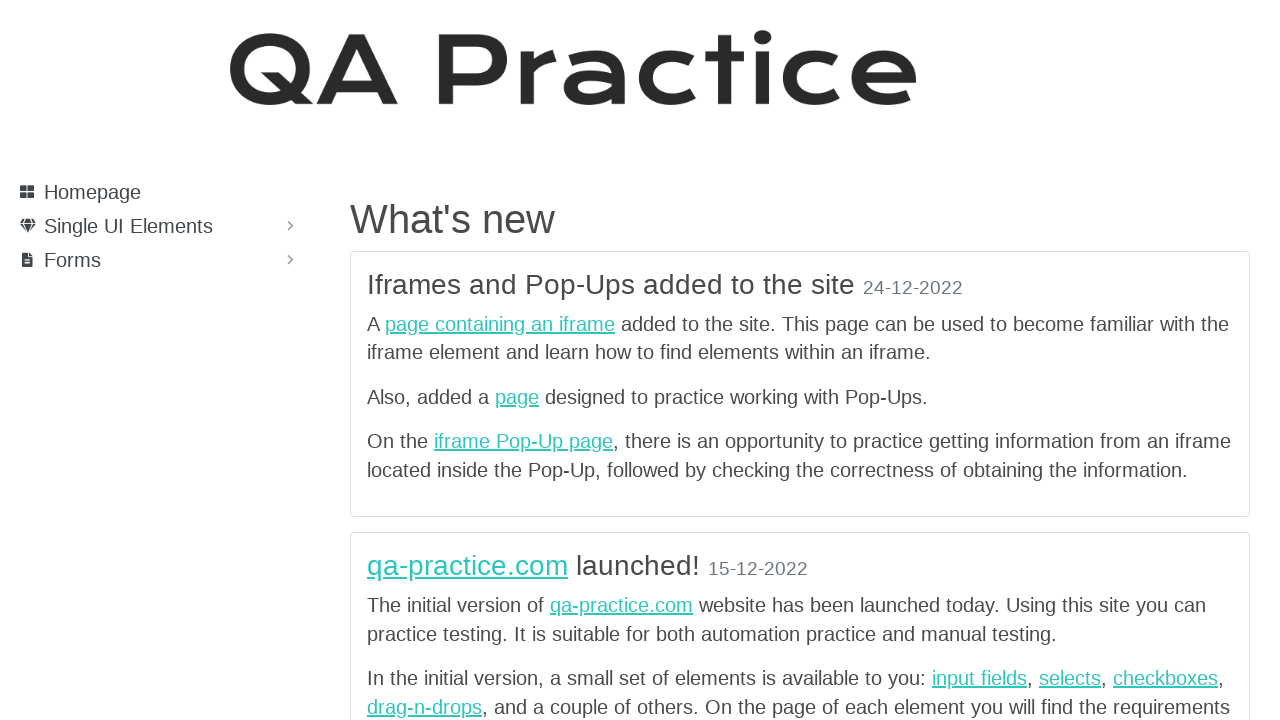

Verified 'What's new' heading appeared on destination page
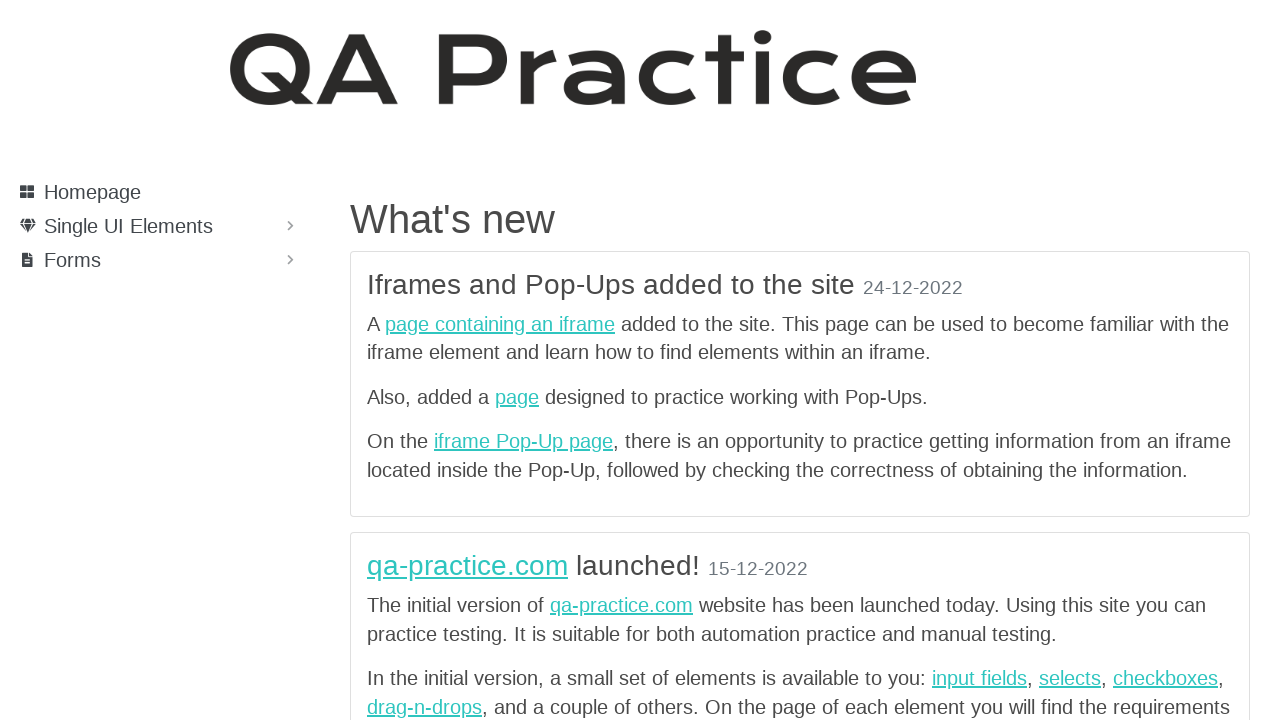

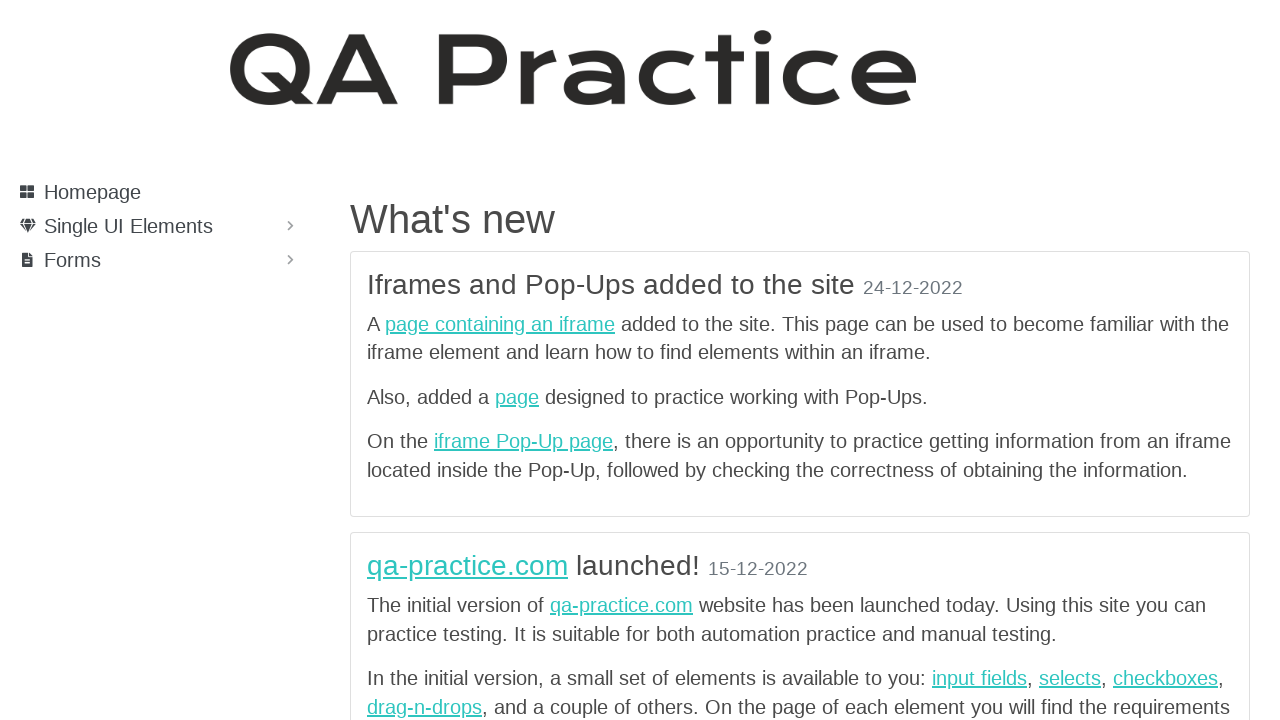